Tests radio button interactions by clicking Yes and No radio buttons and checking their states

Starting URL: https://demoqa.com/radio-button

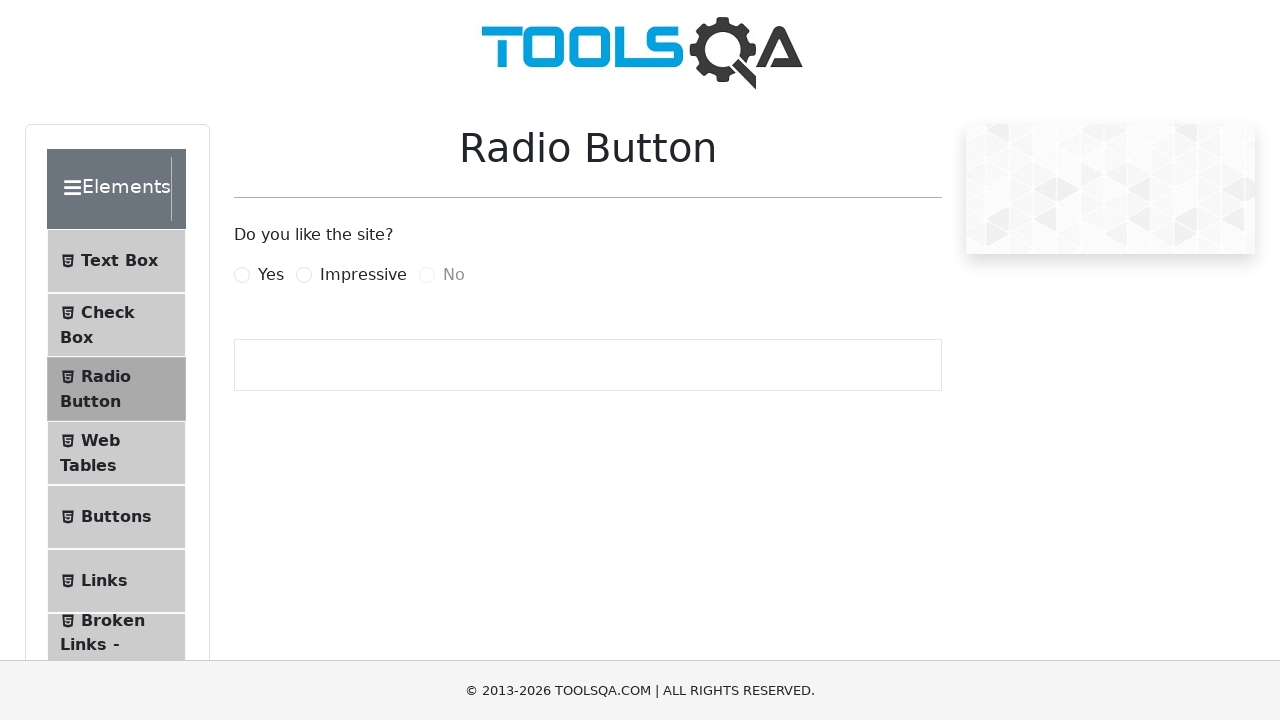

Located Yes radio button element
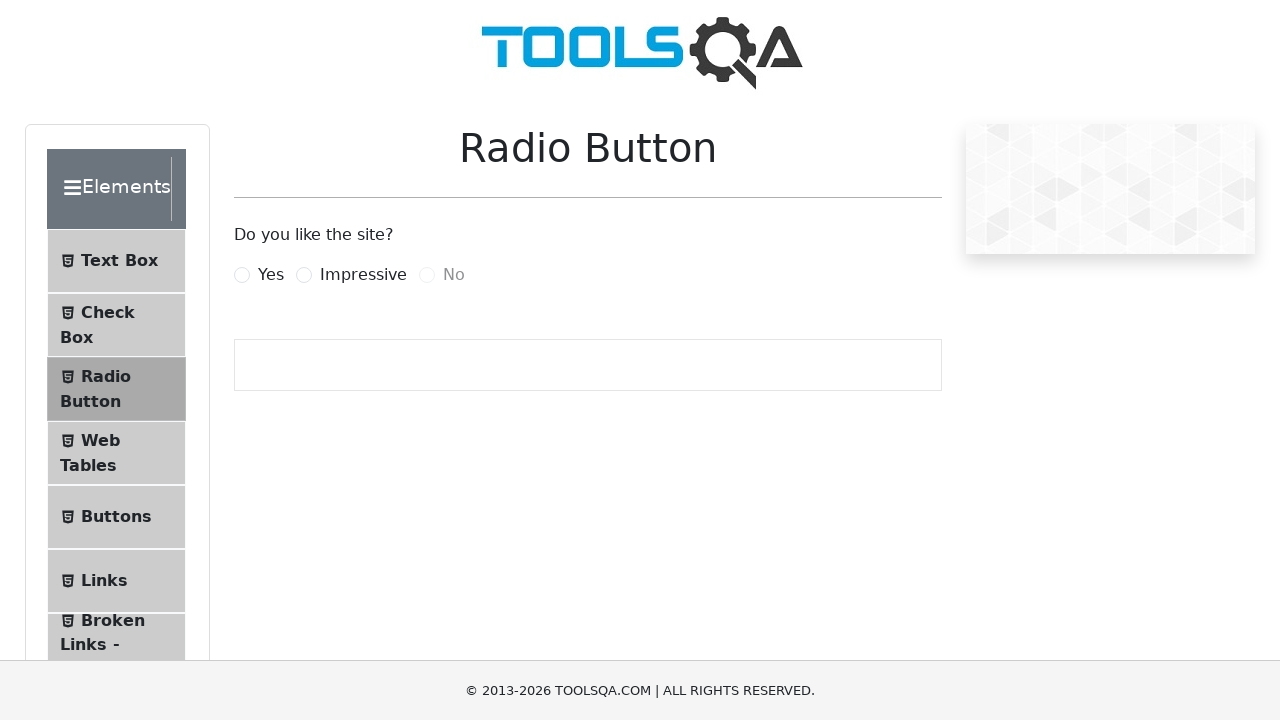

Located No radio button element
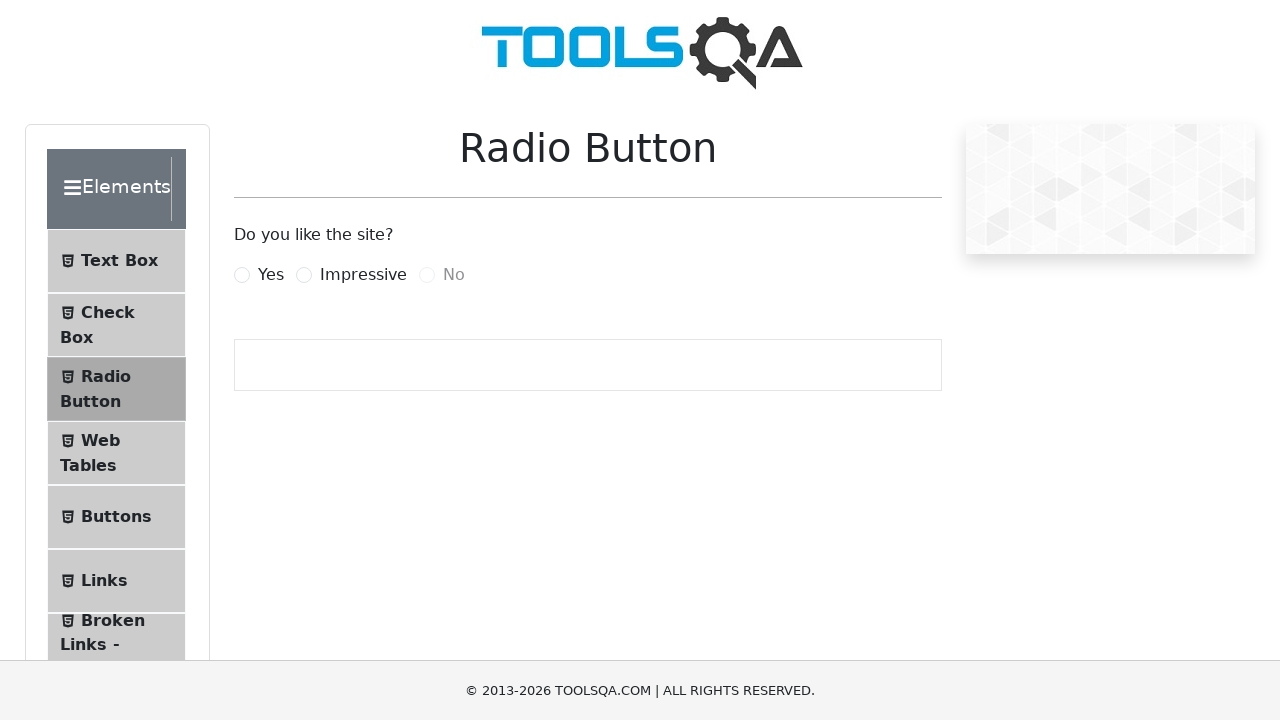

Clicked Yes radio button using JavaScript
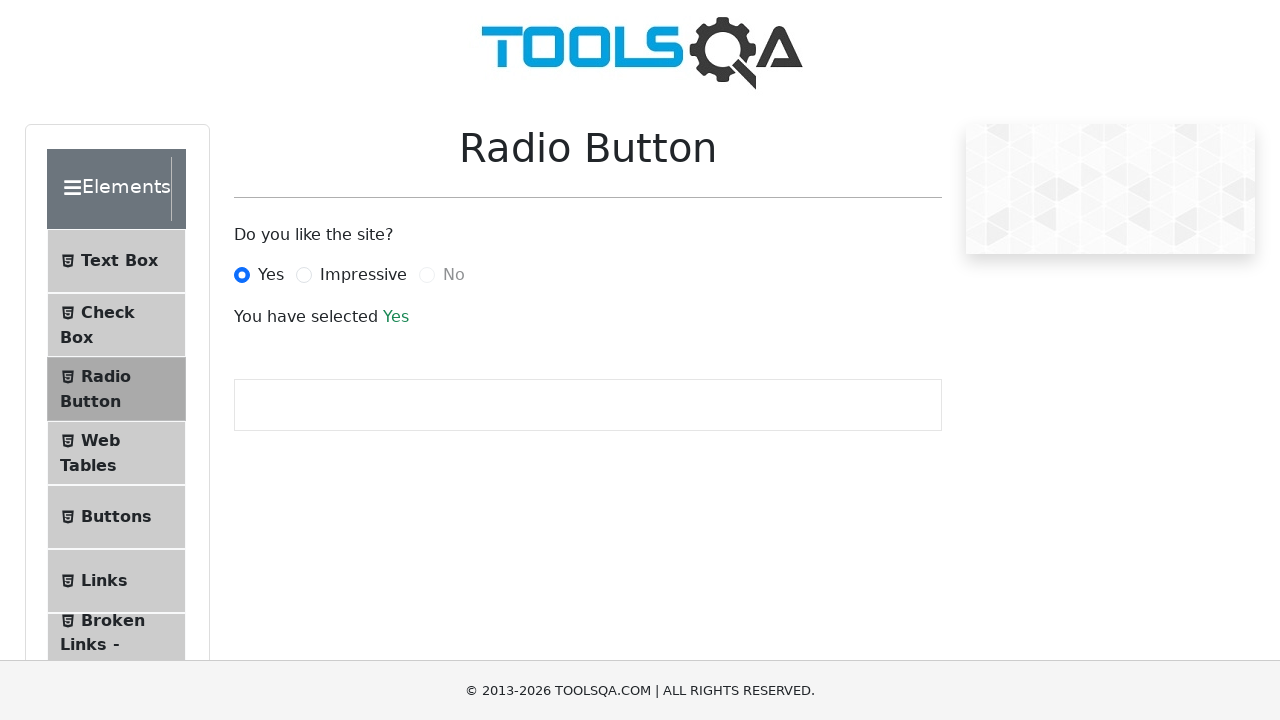

Verified Yes radio button is checked
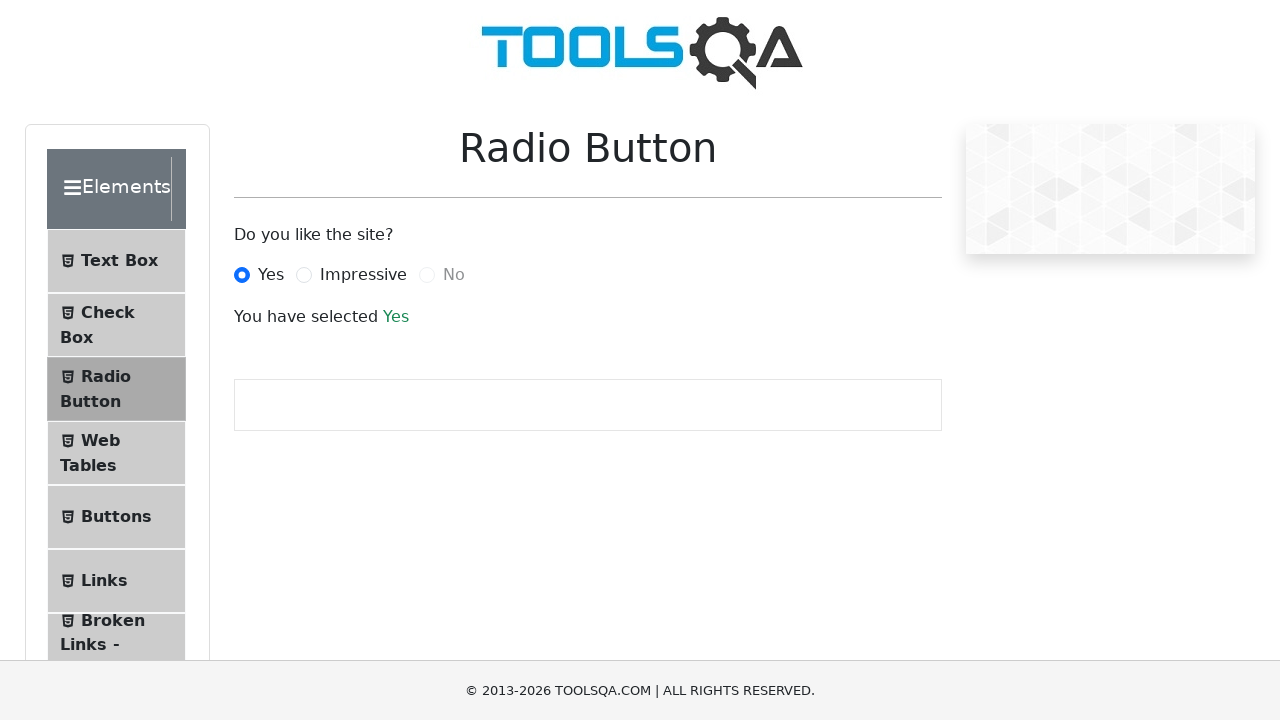

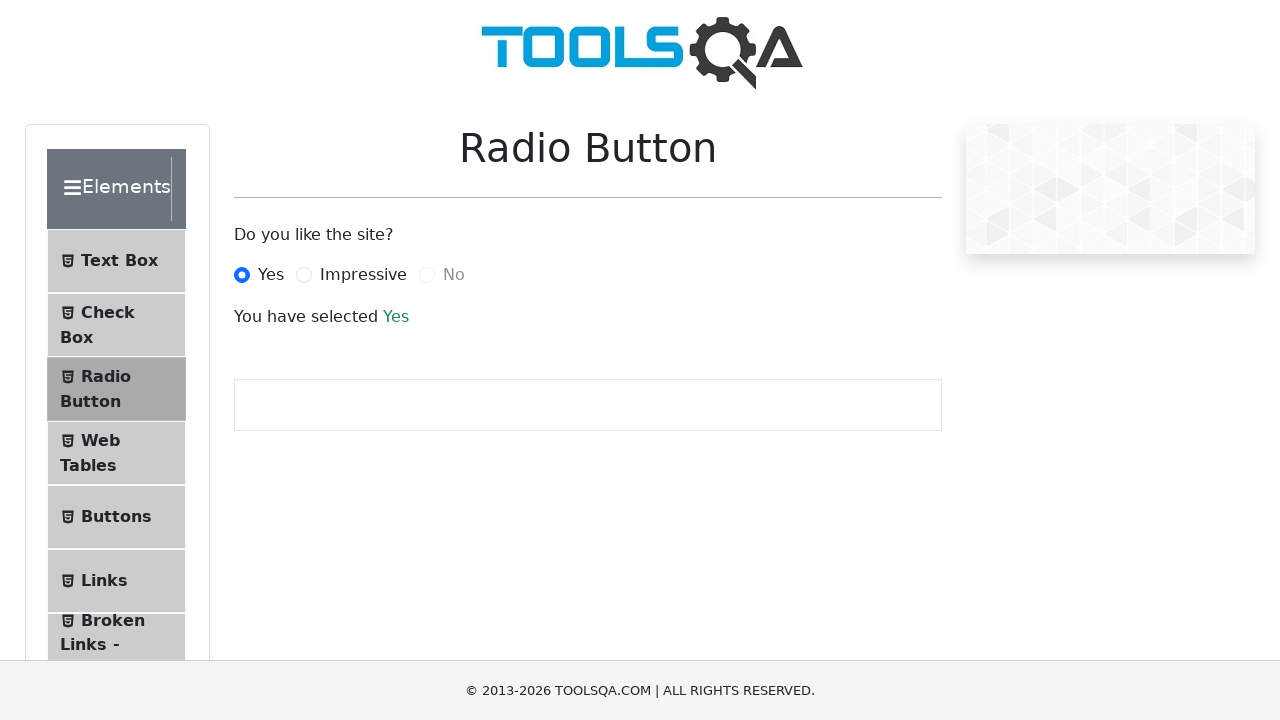